Tests that a saved change to an employee name persists when switching between employees

Starting URL: https://devmountain-qa.github.io/employee-manager/1.2_Version/index.html

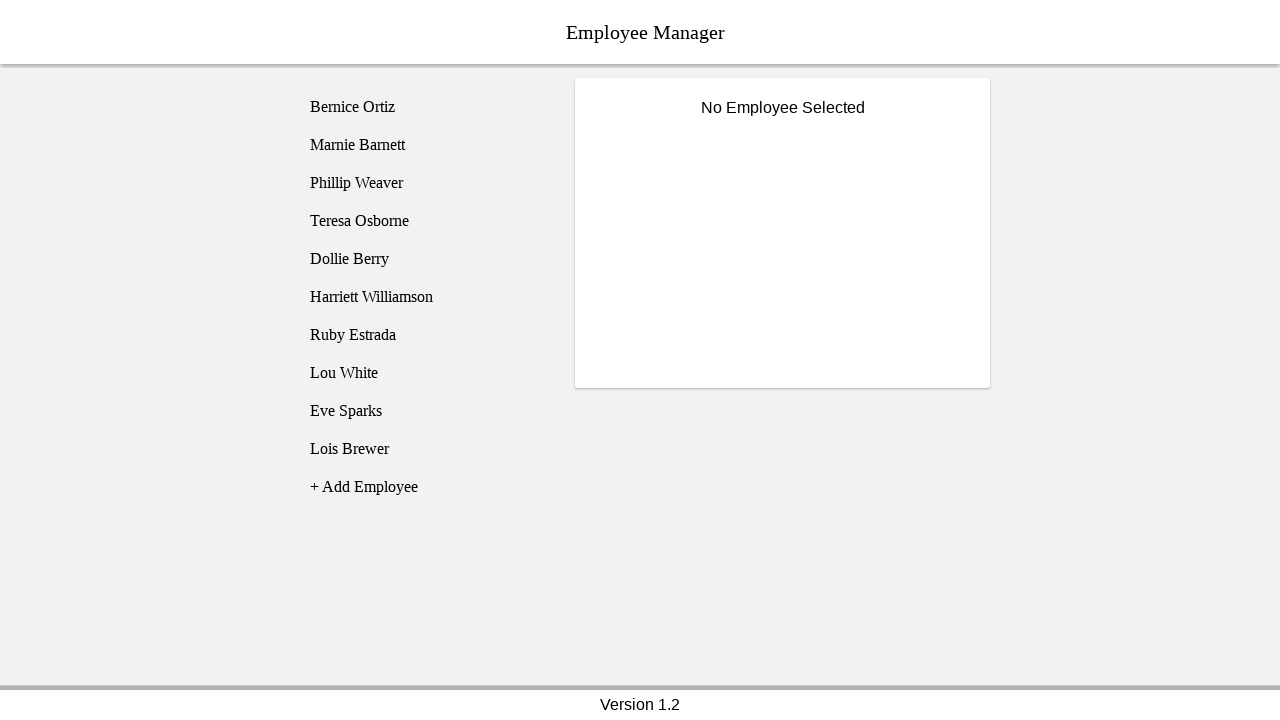

Clicked on Bernice Ortiz employee at (425, 107) on [name='employee1']
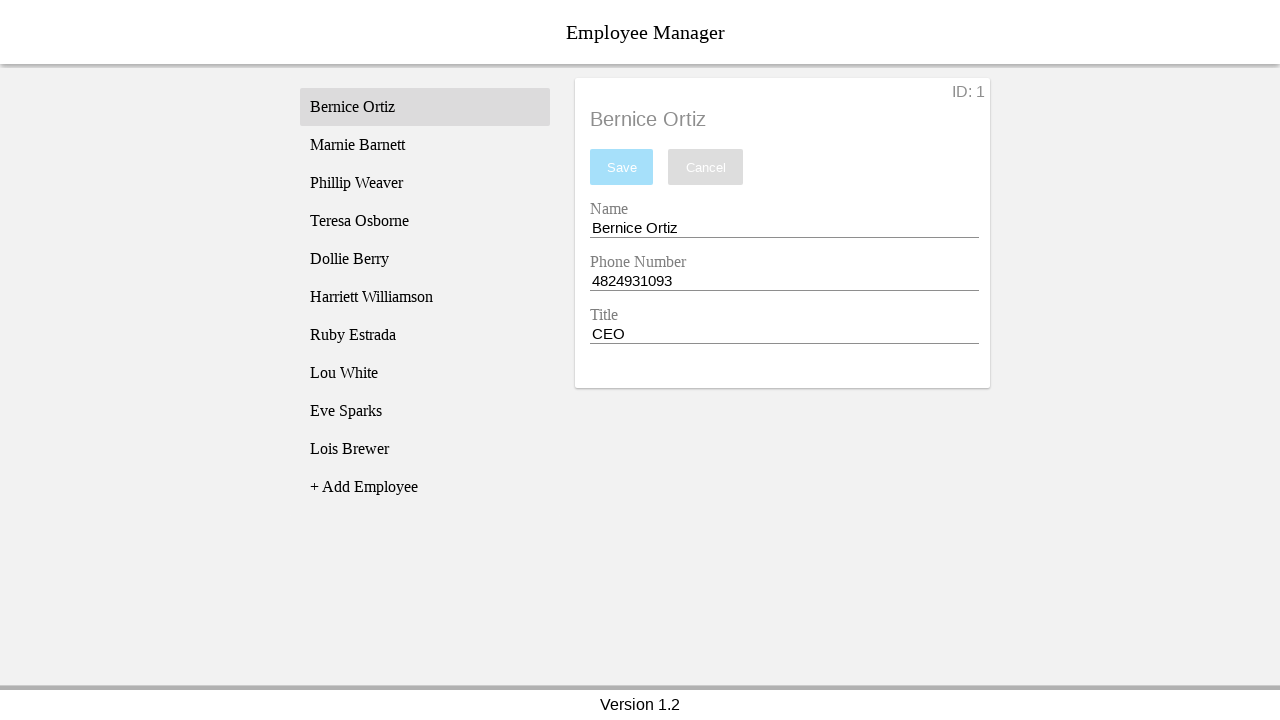

Name entry field became visible
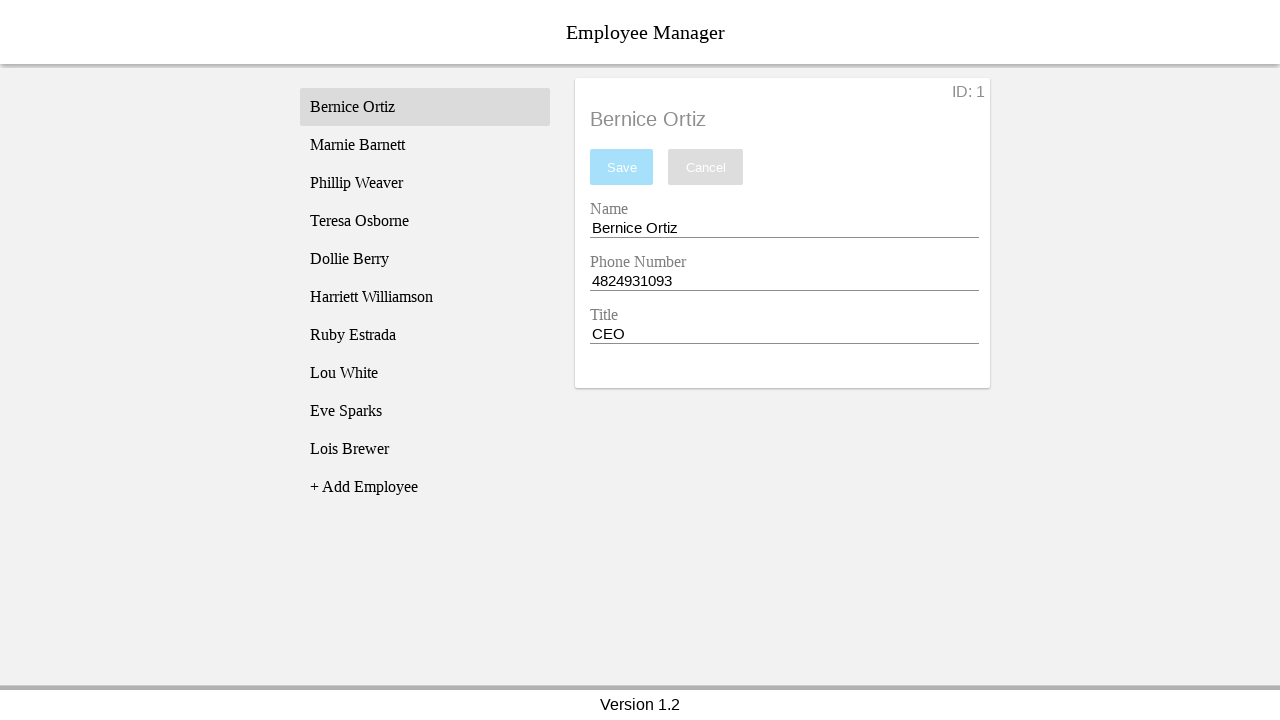

Filled name field with 'Test Name' on [name='nameEntry']
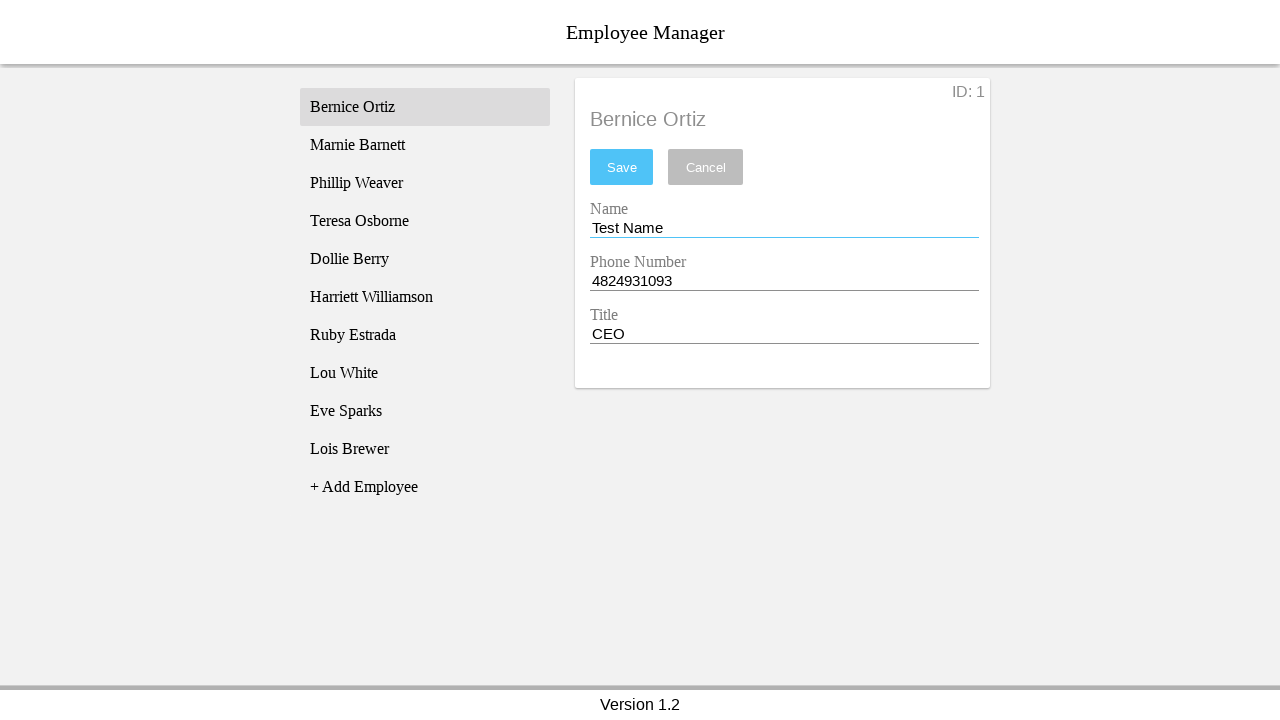

Clicked save button to save the name change at (622, 167) on #saveBtn
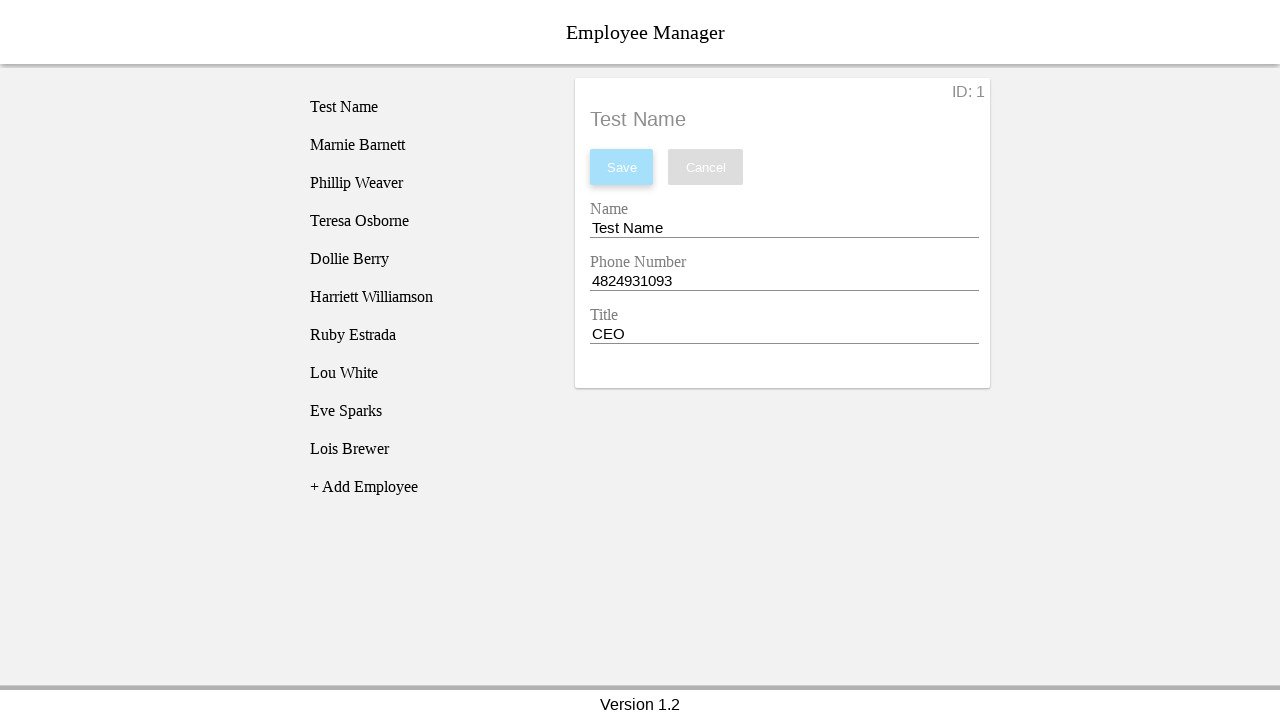

Clicked on Phillip Weaver employee to switch employees at (425, 183) on [name='employee3']
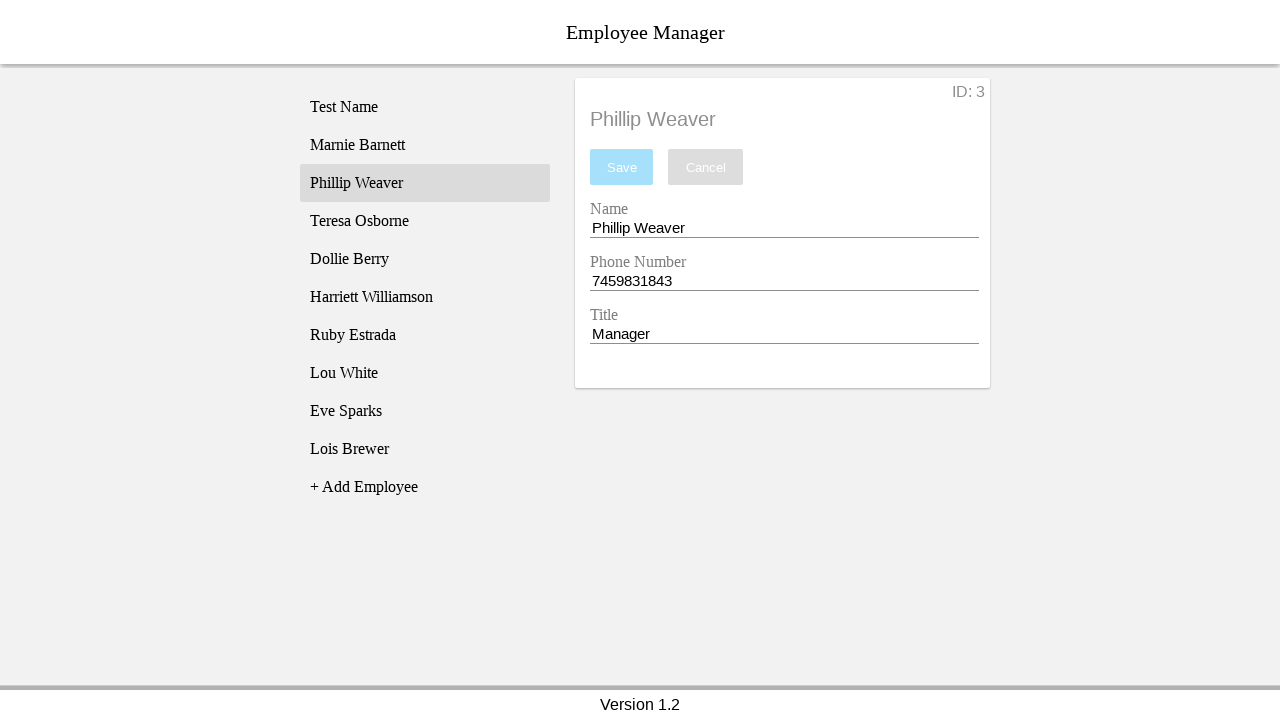

Waited 500ms for page to update
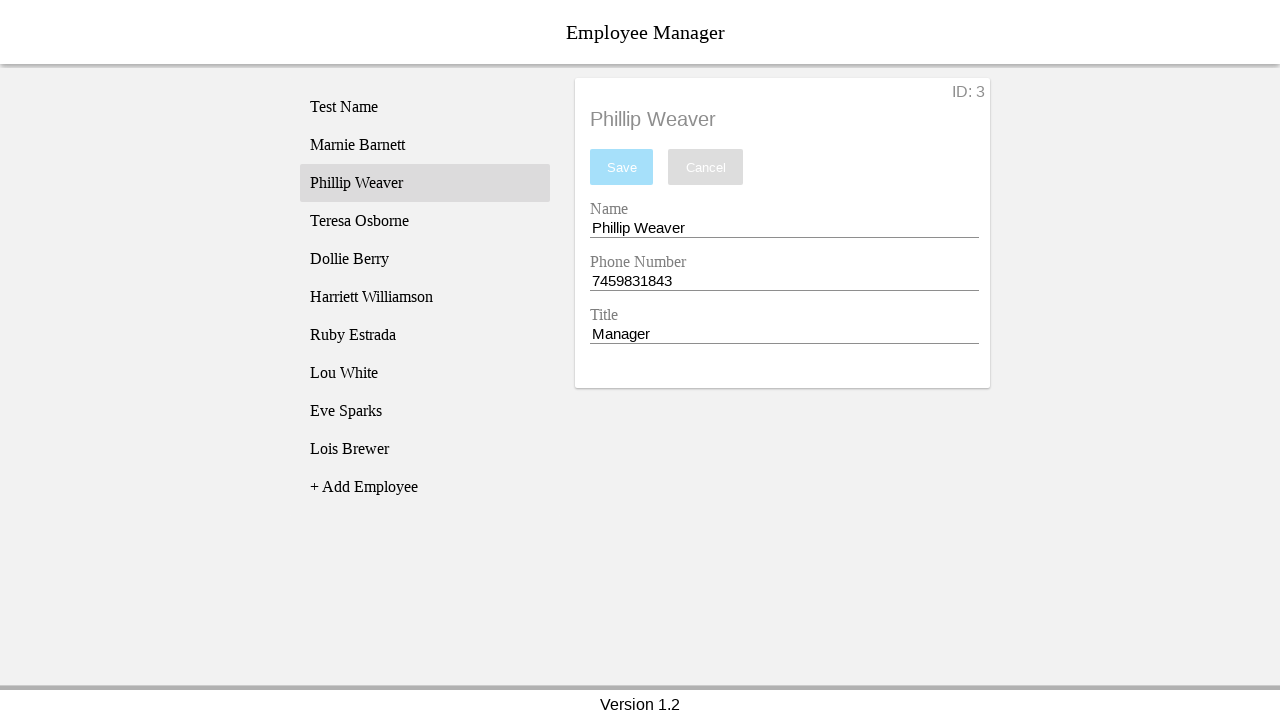

Clicked back on Bernice Ortiz to verify the saved name change persists at (425, 107) on [name='employee1']
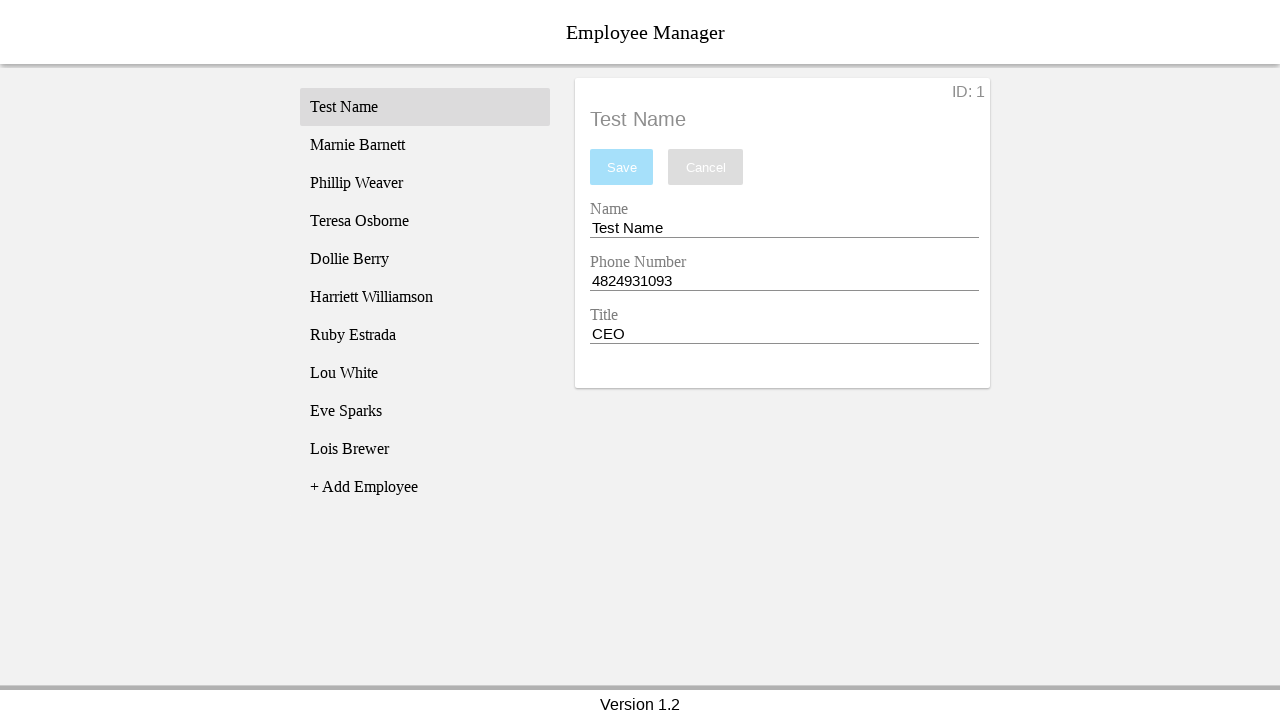

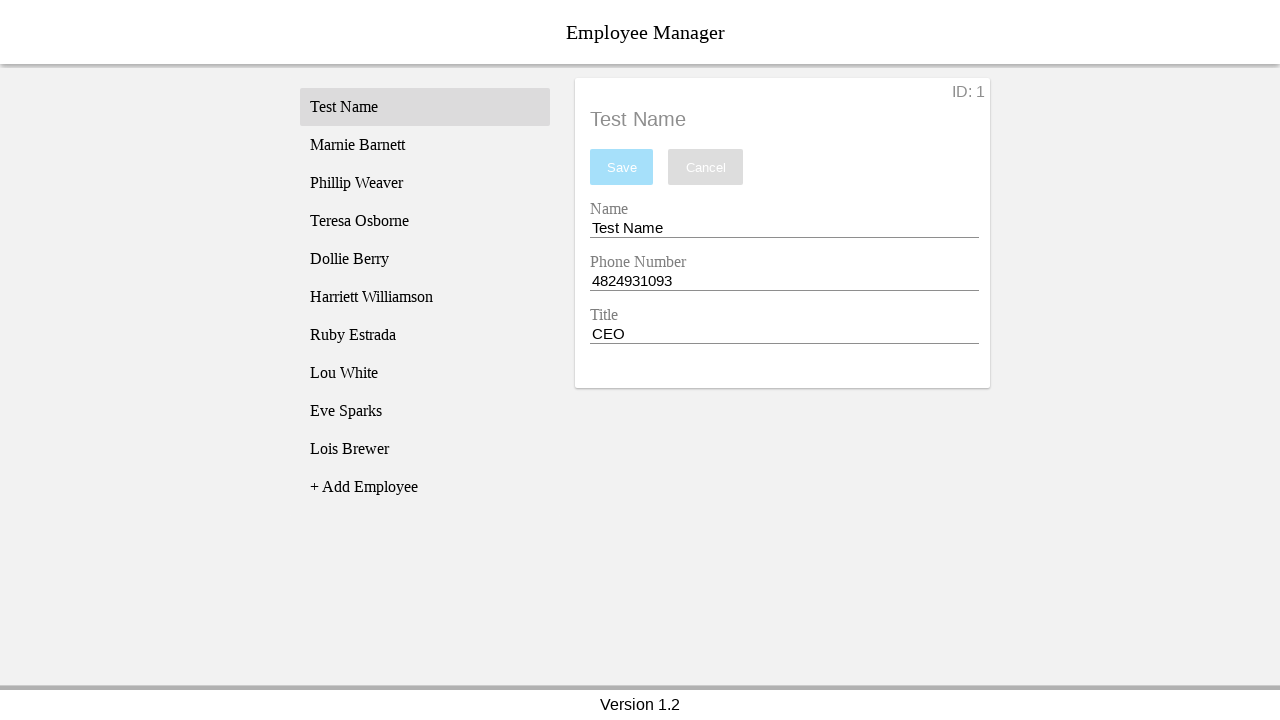